Tests adding two todo items to verify they appear in the list.

Starting URL: https://demo.playwright.dev/todomvc/

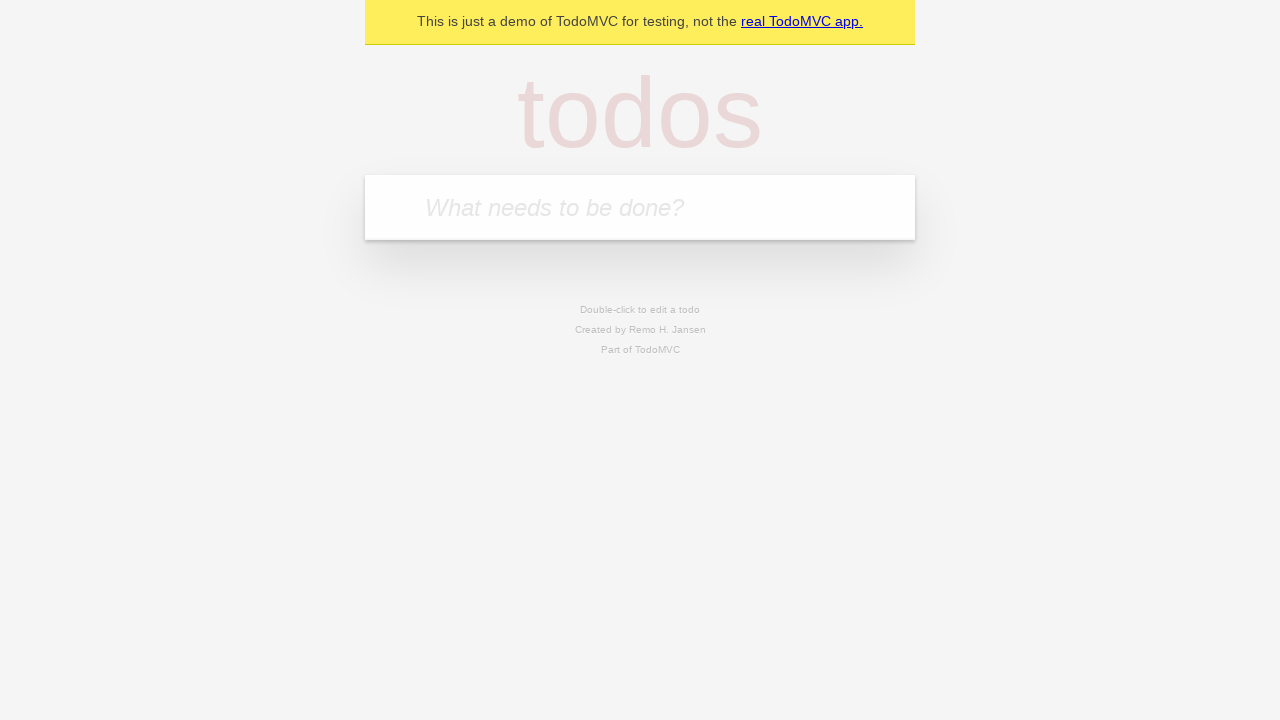

Filled first todo input field with 'Draggable item 1' on .new-todo
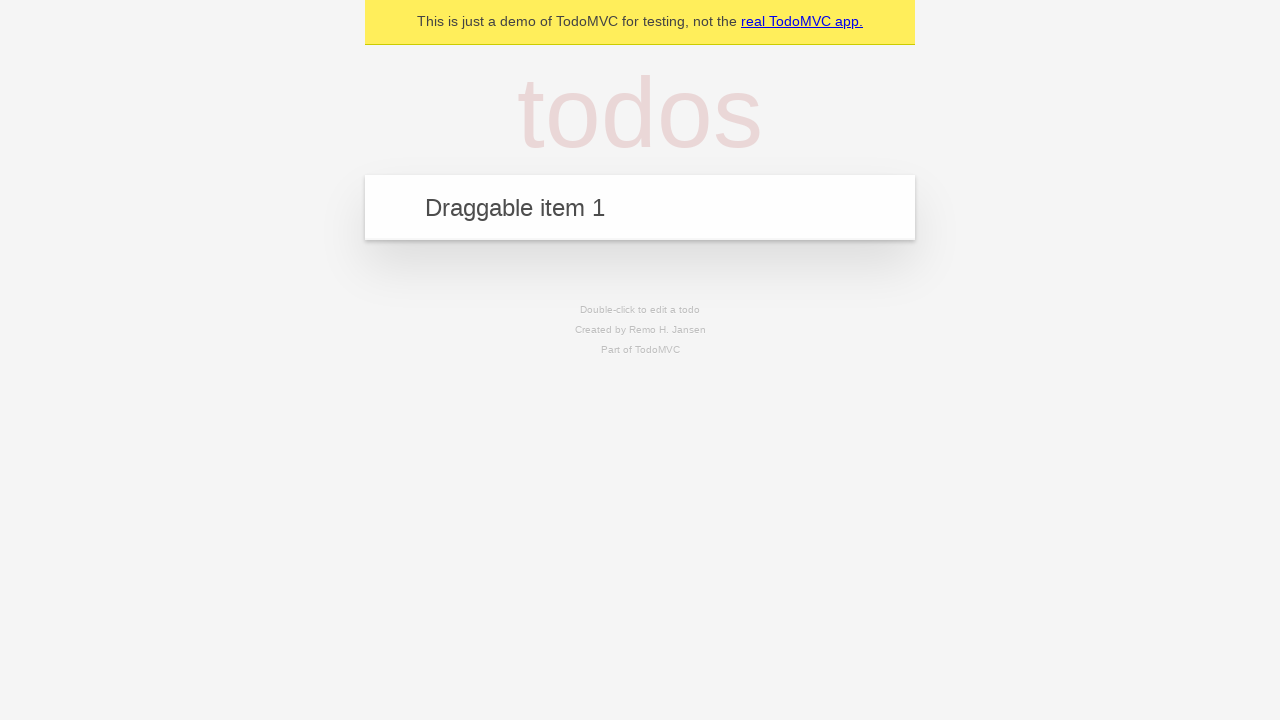

Pressed Enter to add first todo item on .new-todo
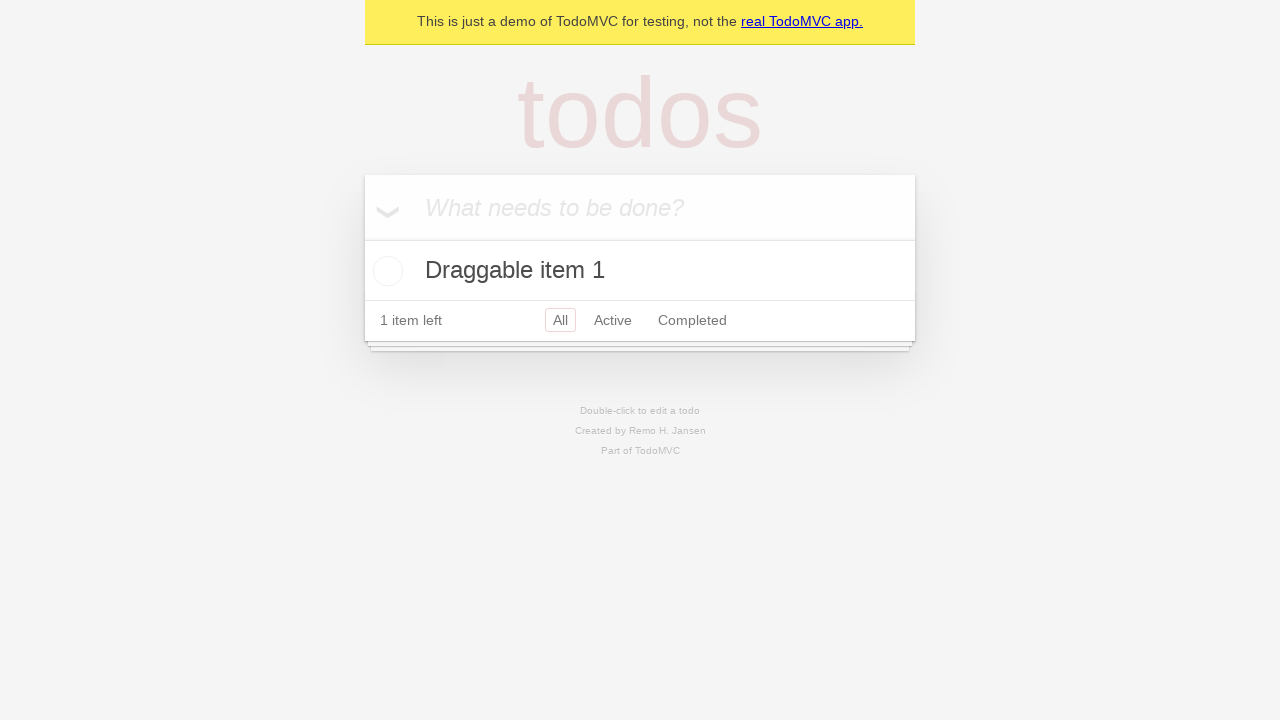

Filled second todo input field with 'Draggable item 2' on .new-todo
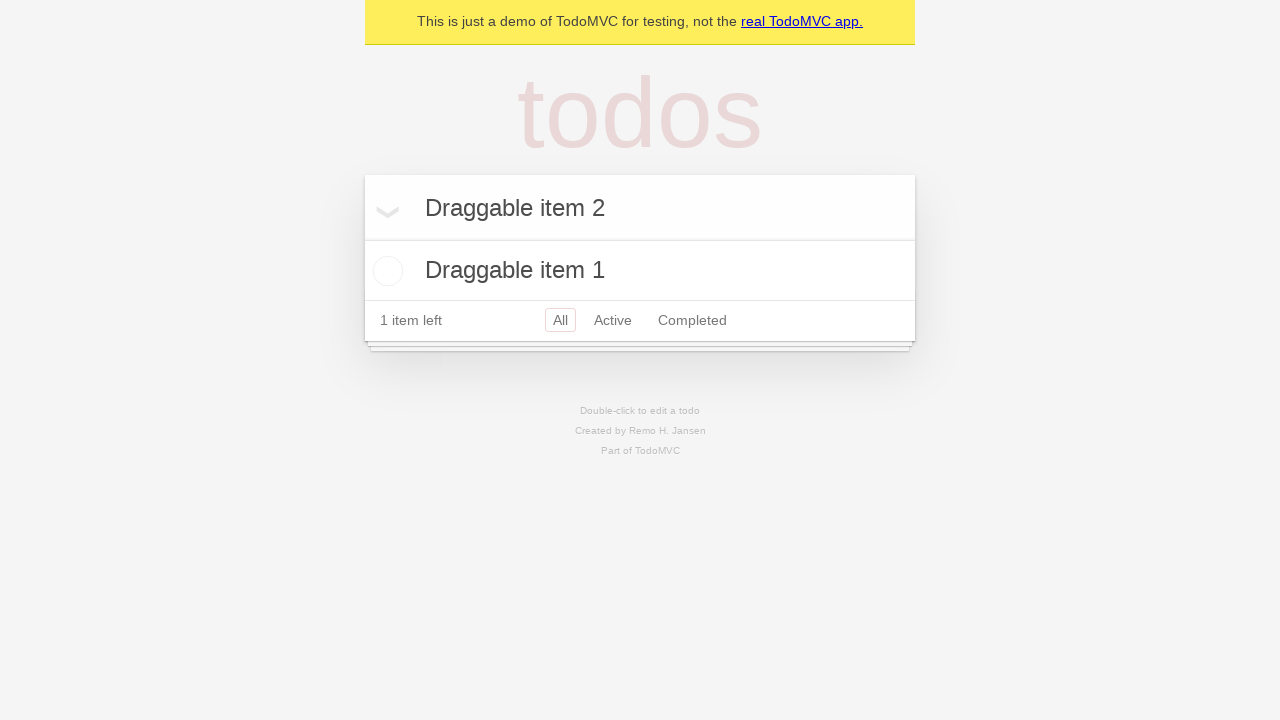

Pressed Enter to add second todo item on .new-todo
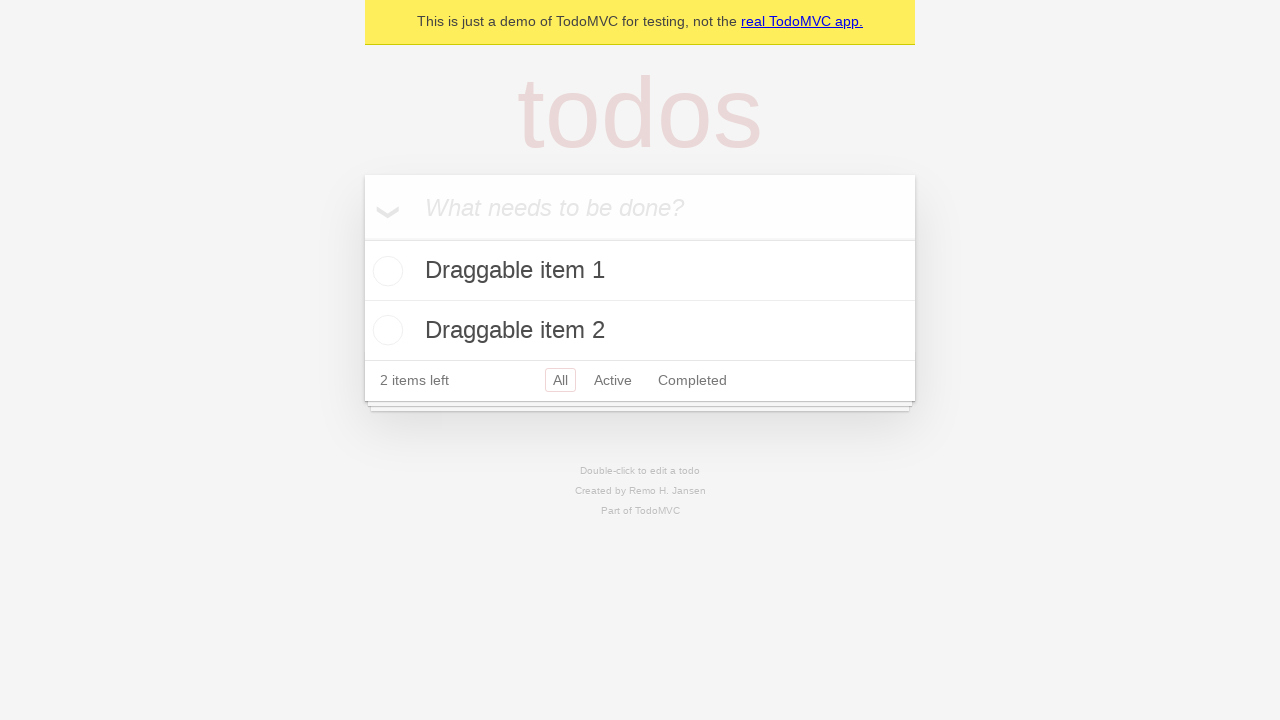

Verified second todo item appears in the list
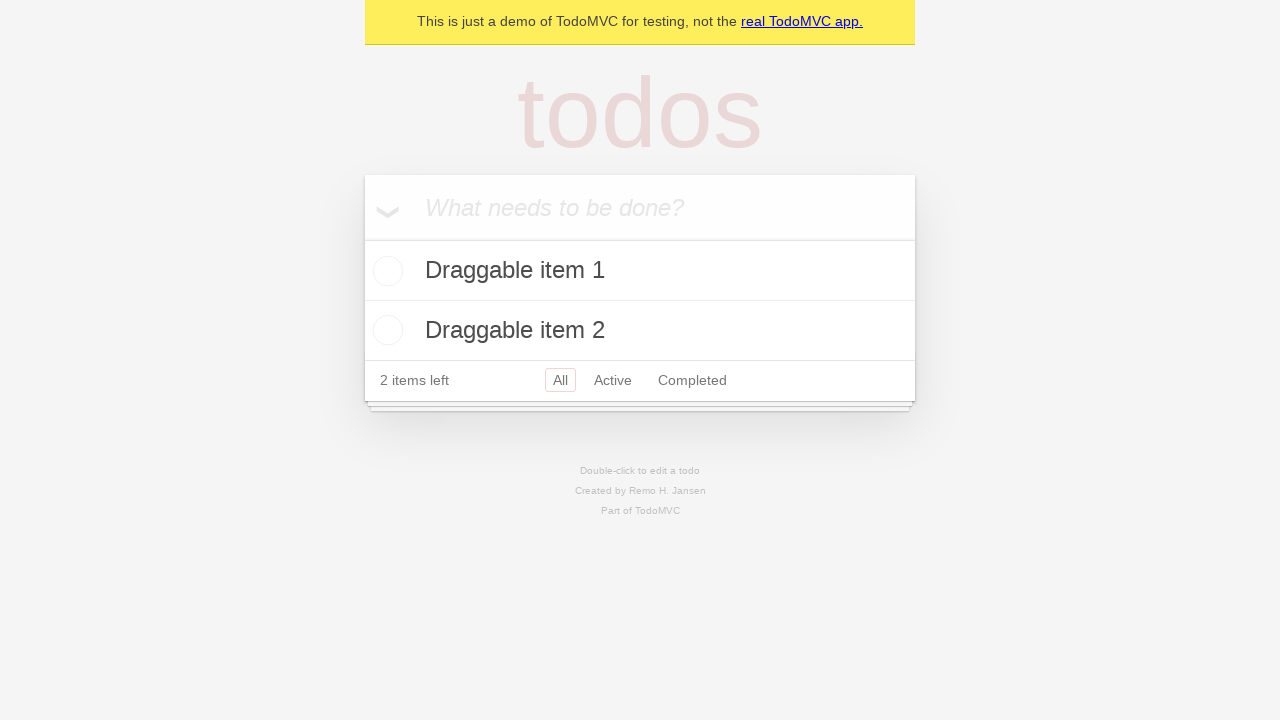

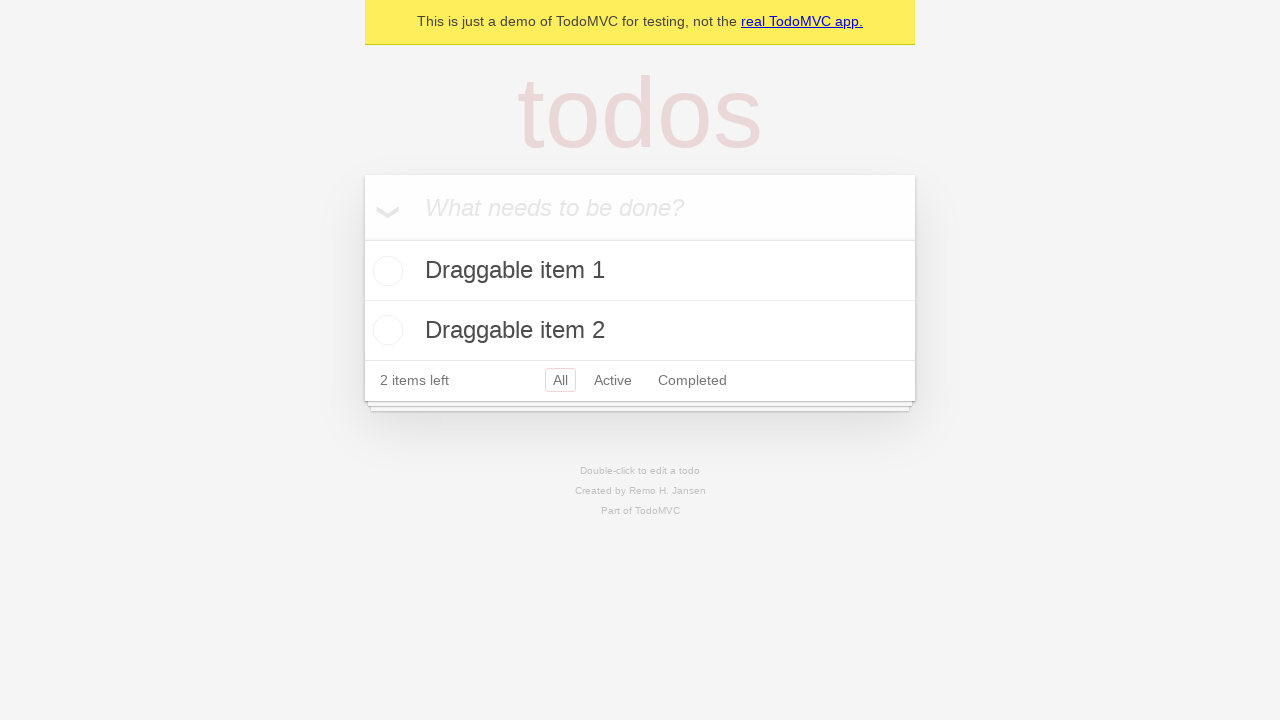